Tests a math challenge form by reading a value from the page, calculating the result using a logarithmic formula, filling in the answer, checking a checkbox, selecting a radio button, and submitting the form.

Starting URL: http://suninjuly.github.io/math.html

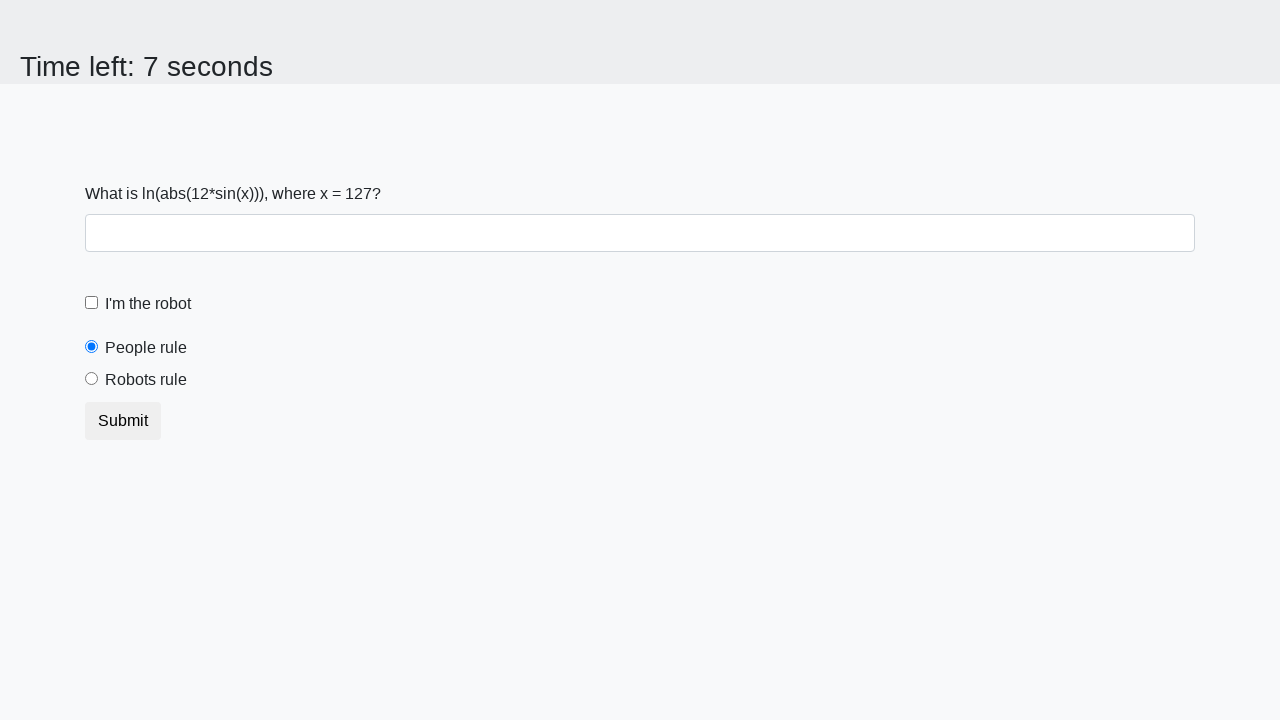

Located the x value element on the page
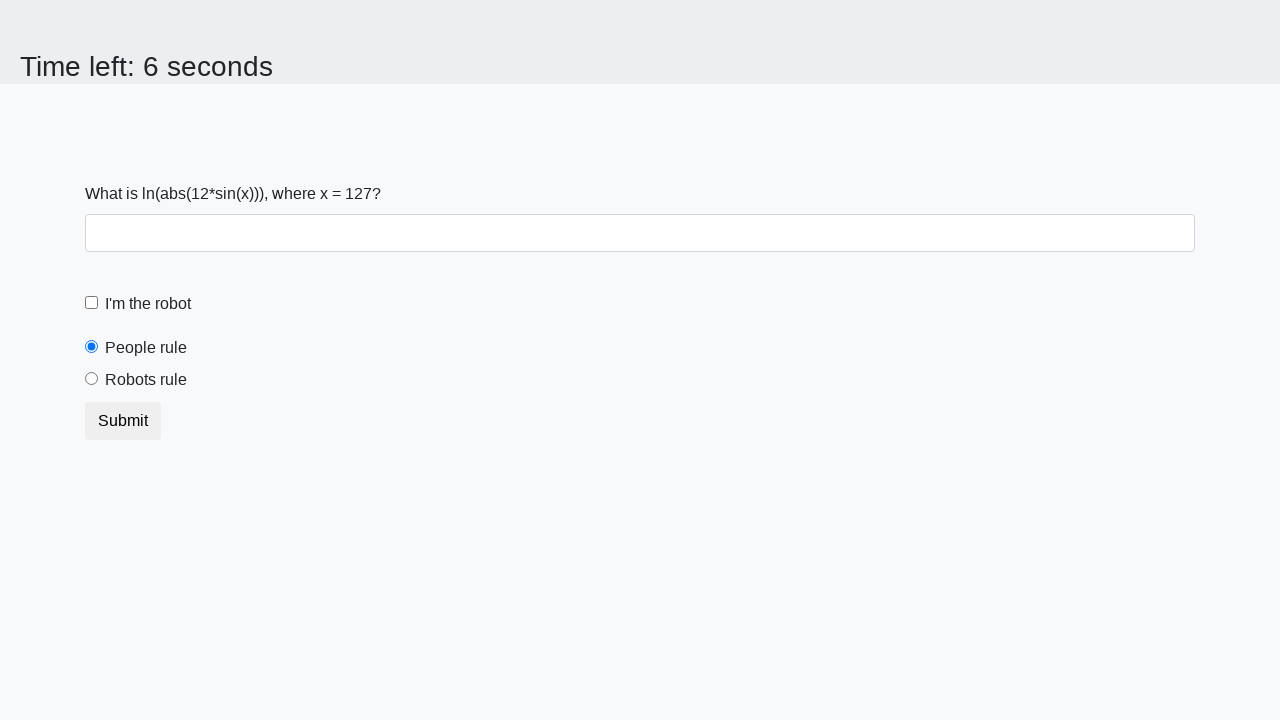

Extracted x value from the page
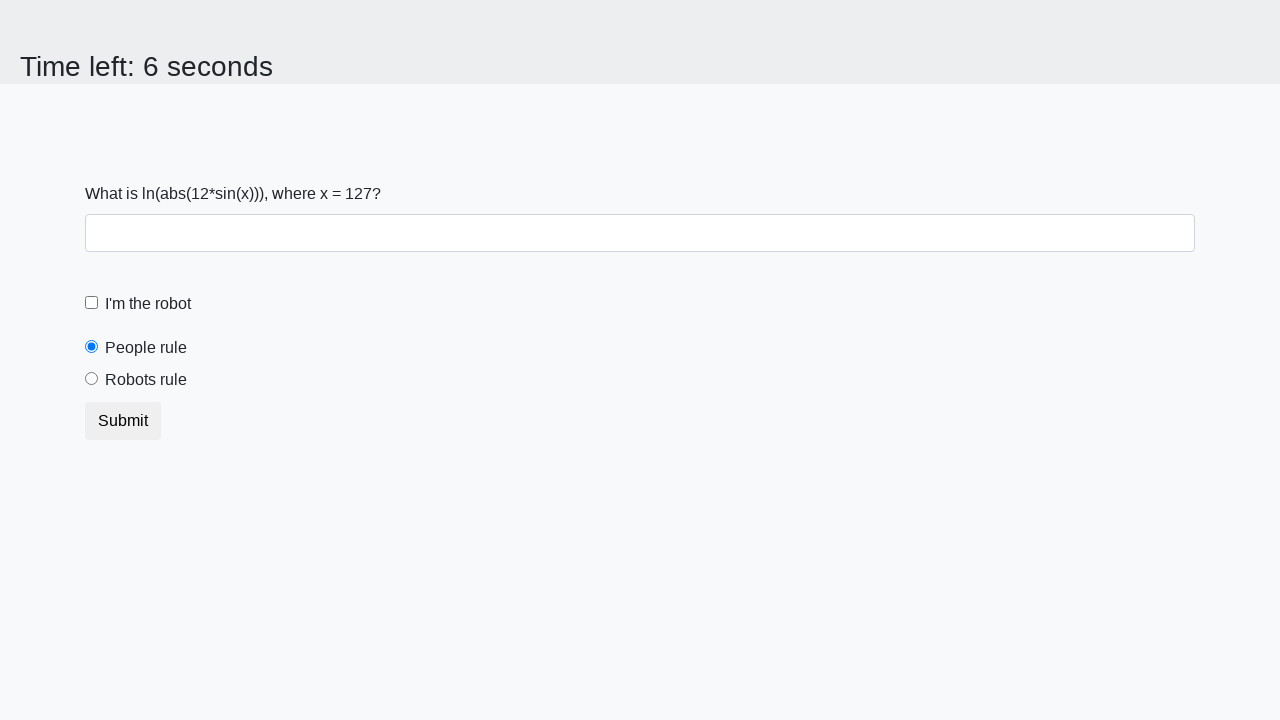

Calculated logarithmic result: 2.457155182591777
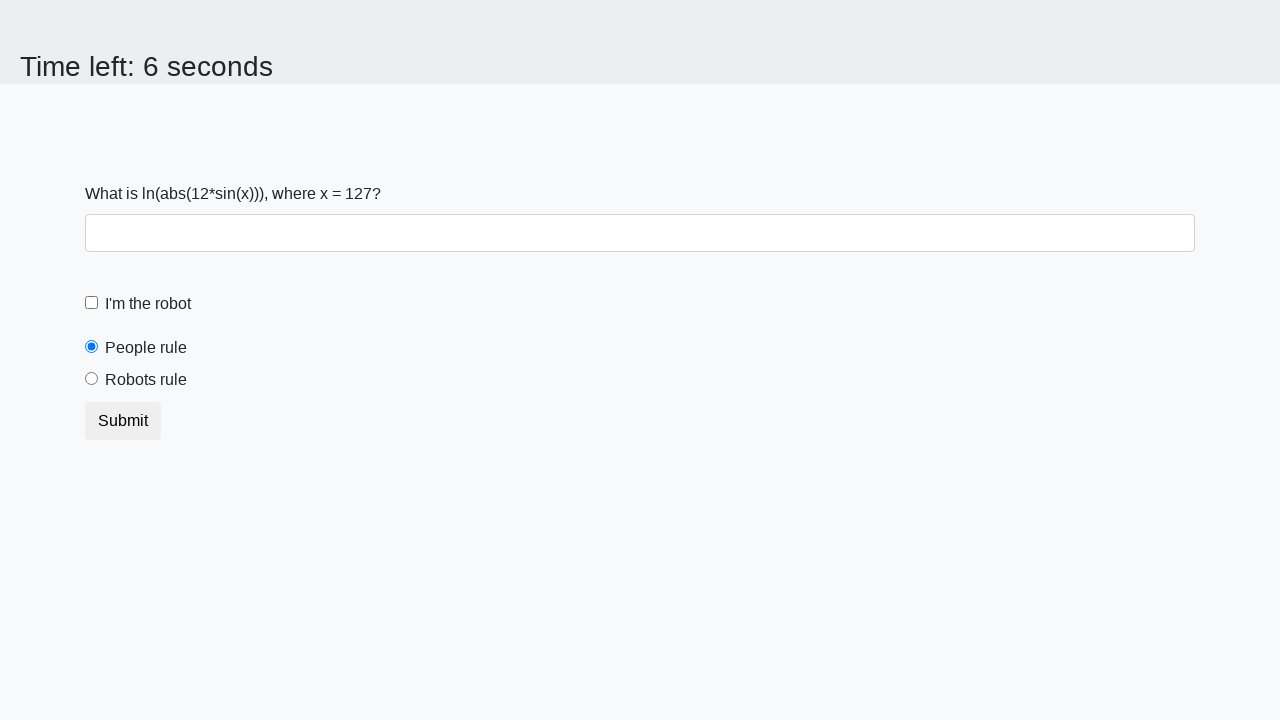

Filled in the calculated answer on #answer
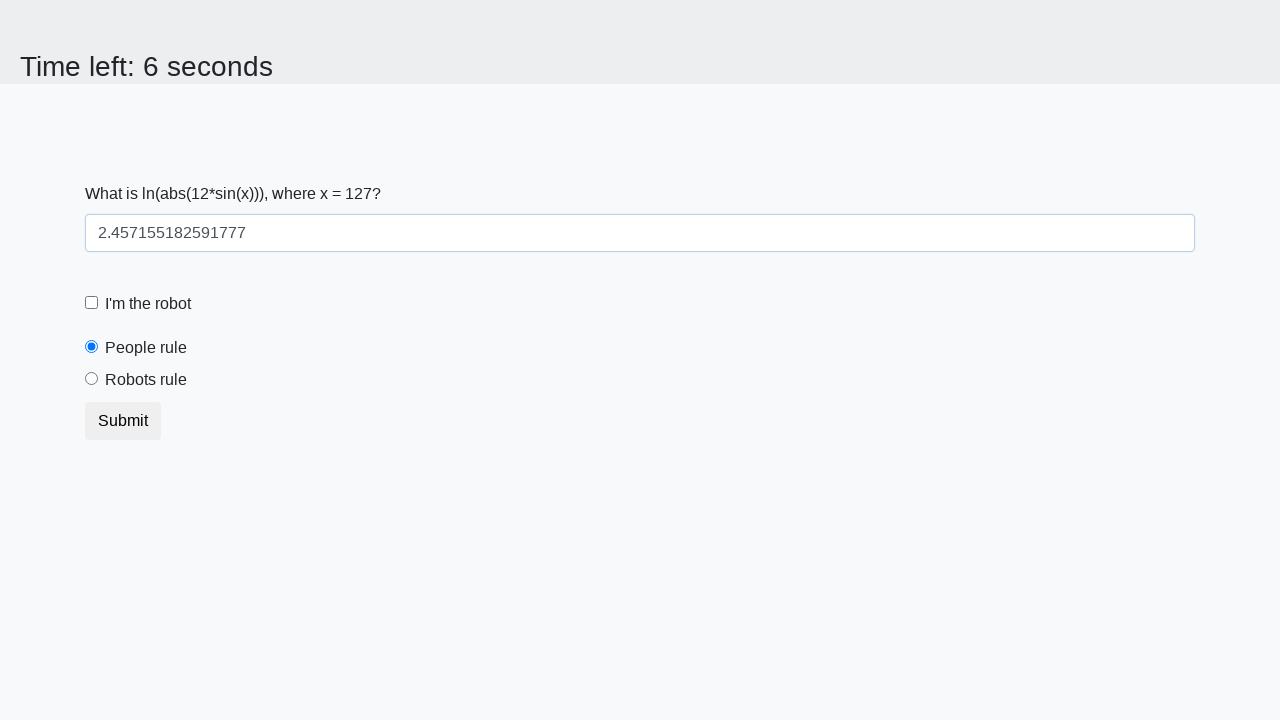

Checked the robot checkbox at (92, 303) on #robotcheckbox
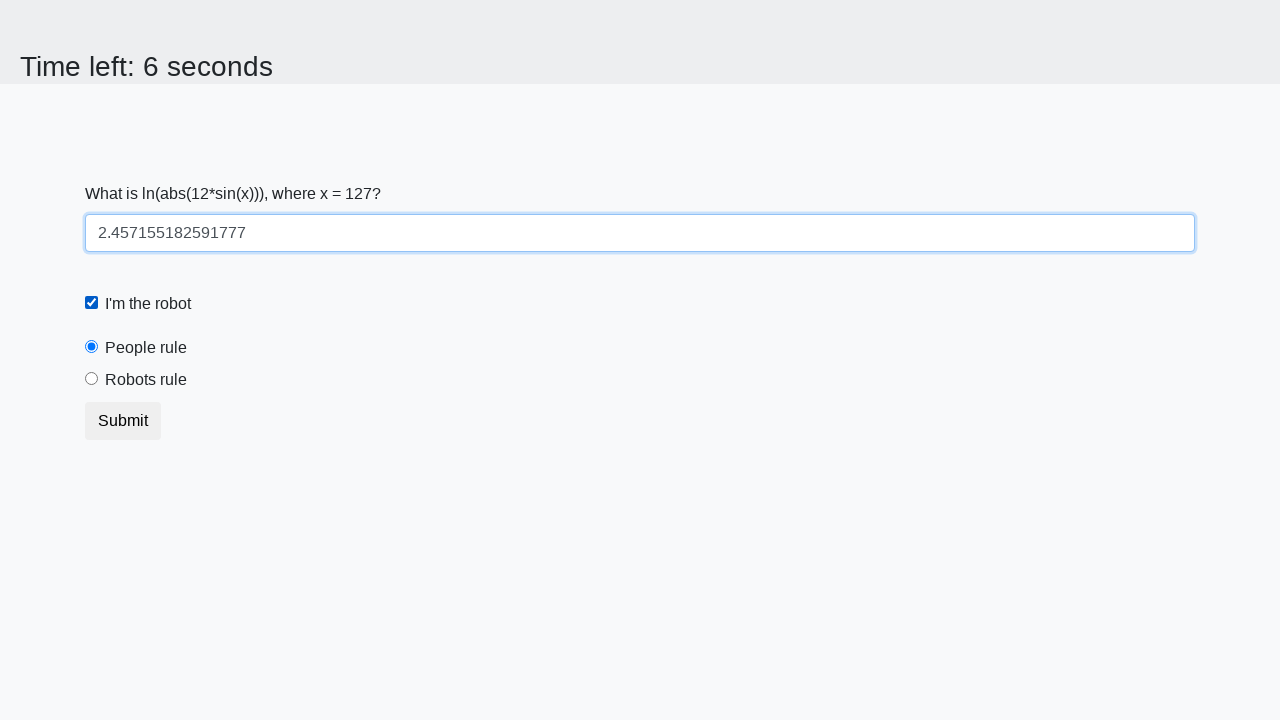

Selected the 'robots rule' radio button at (92, 379) on #robotsrule
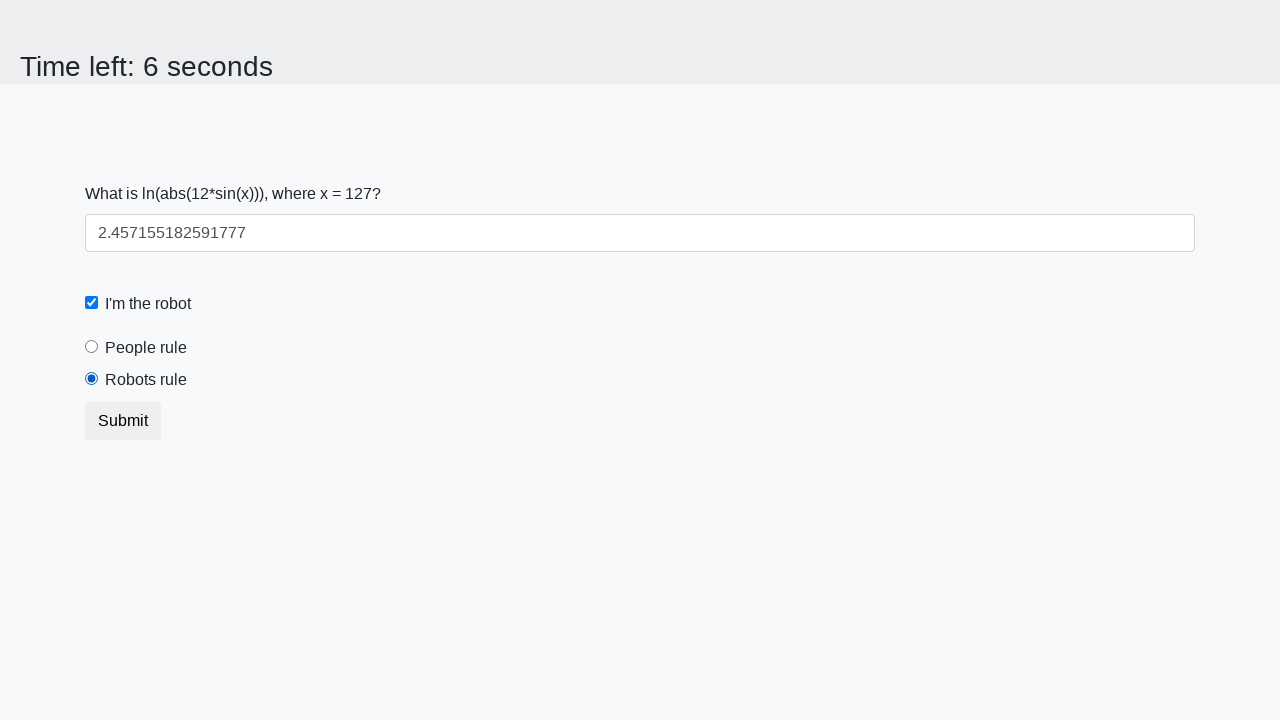

Submitted the math challenge form at (123, 421) on button
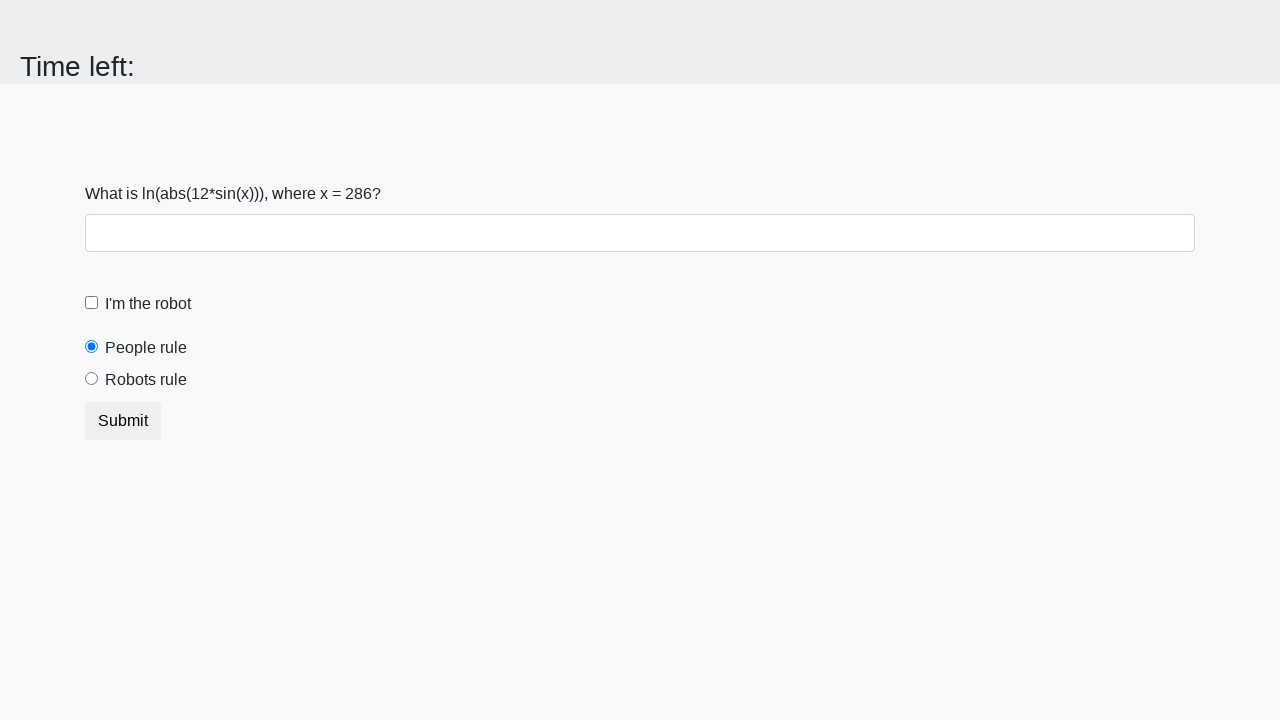

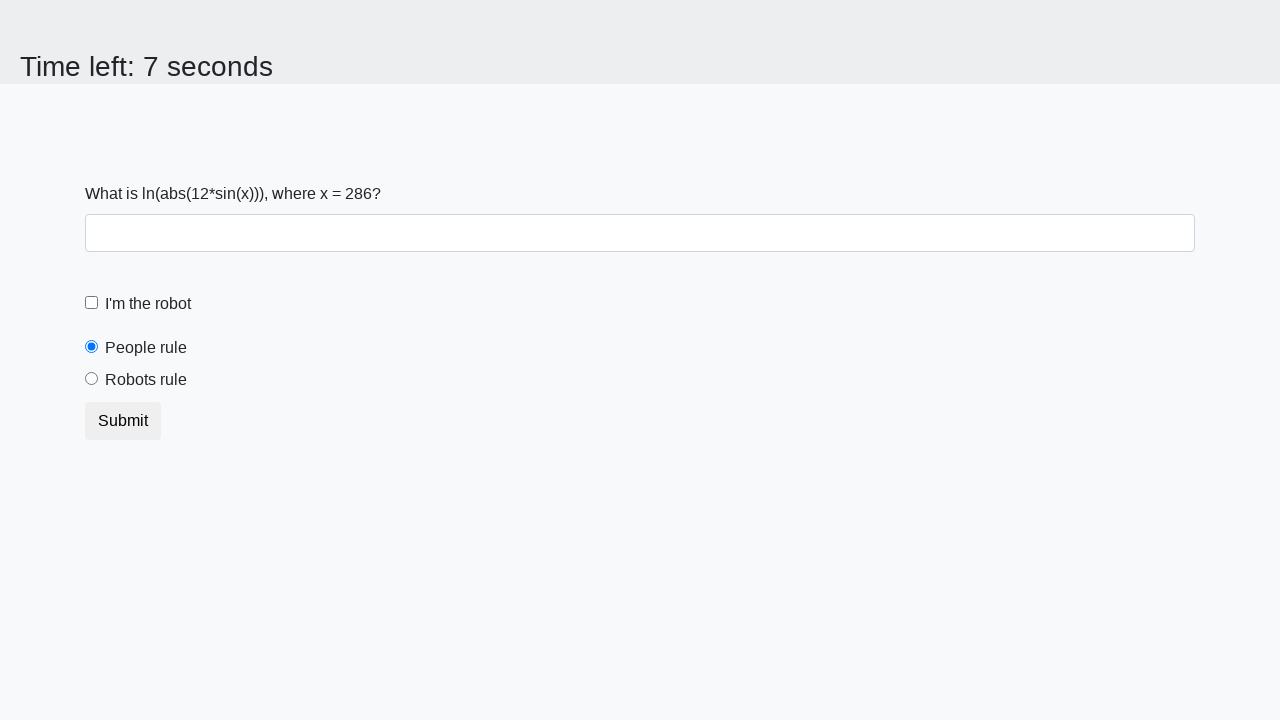